Tests the table search functionality by entering "New York" in the search filter input and verifying the table filters correctly.

Starting URL: https://www.lambdatest.com/selenium-playground/table-sort-search-demo

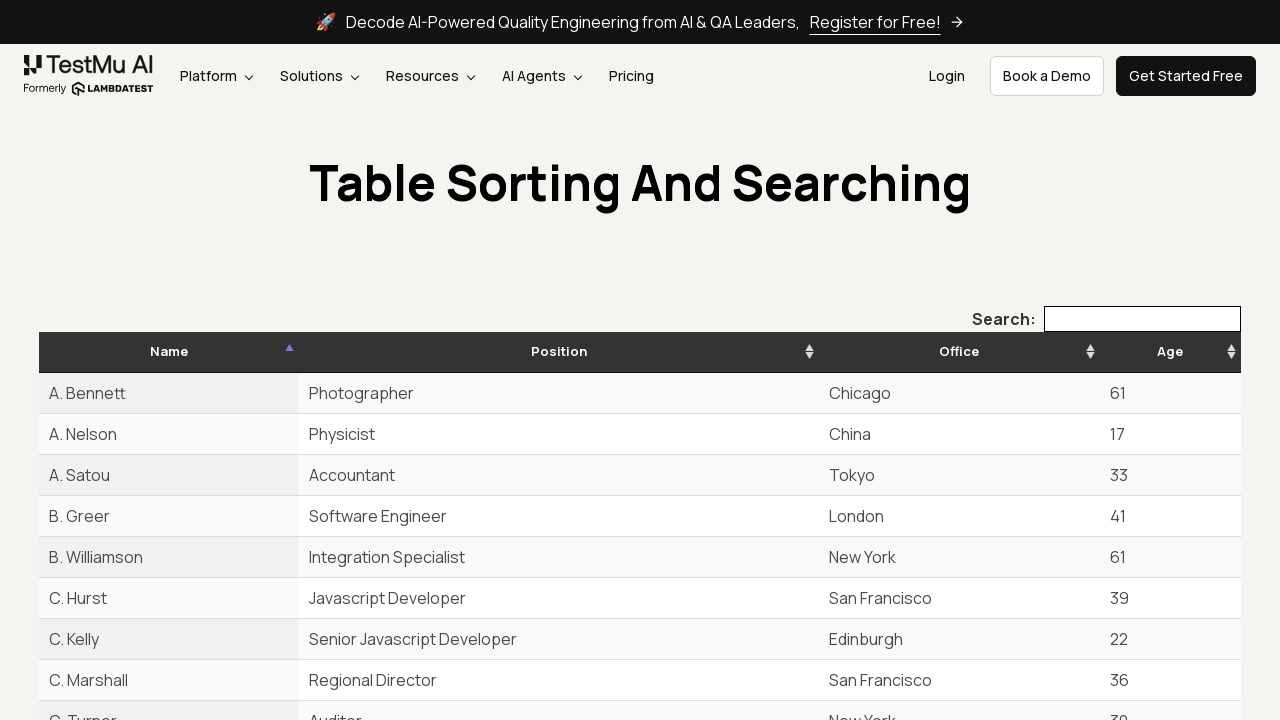

Entered 'New York' in the search filter input on //*[@id="example_filter"]/label/input
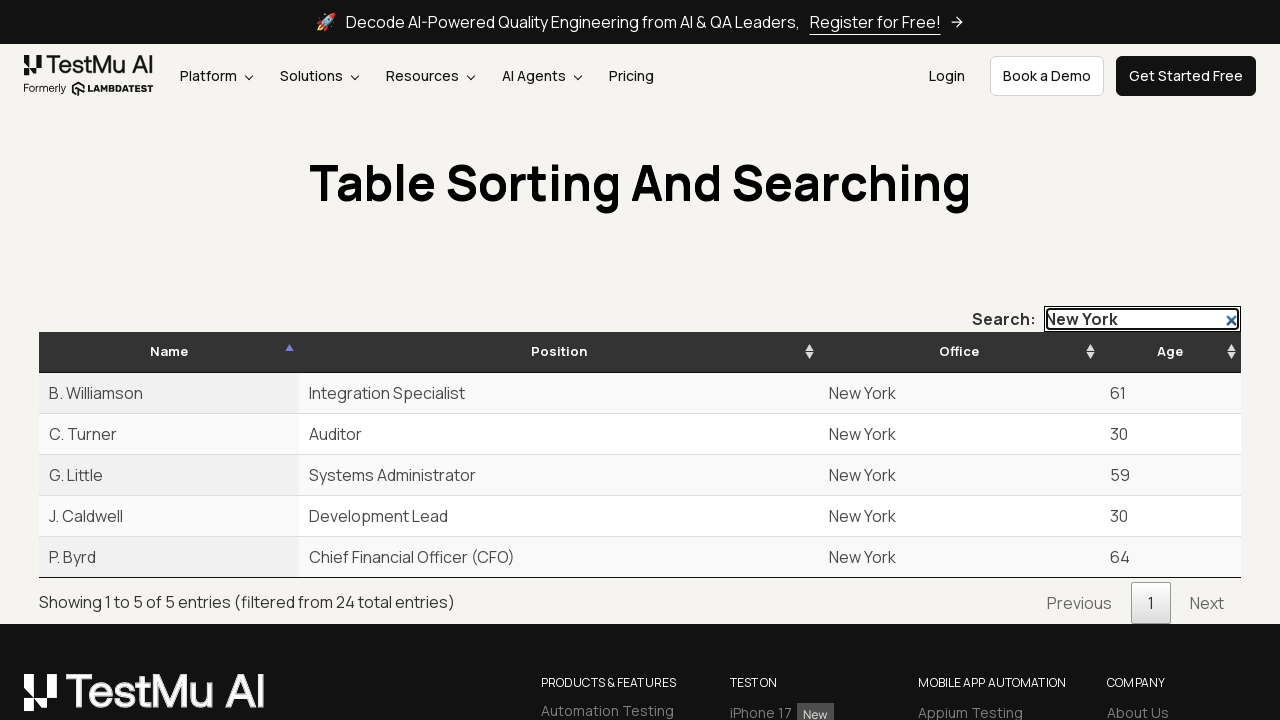

Waited for the table info element to be present
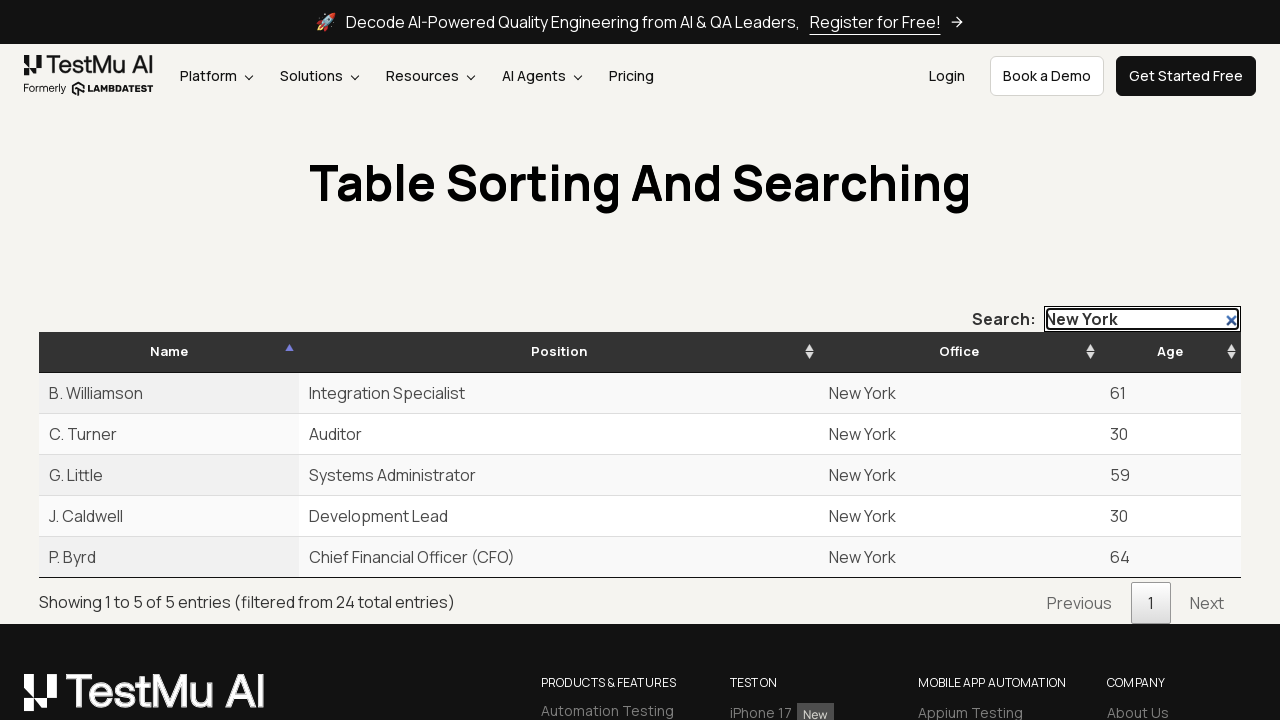

Verified that the filtered results message displays 'filtered from'
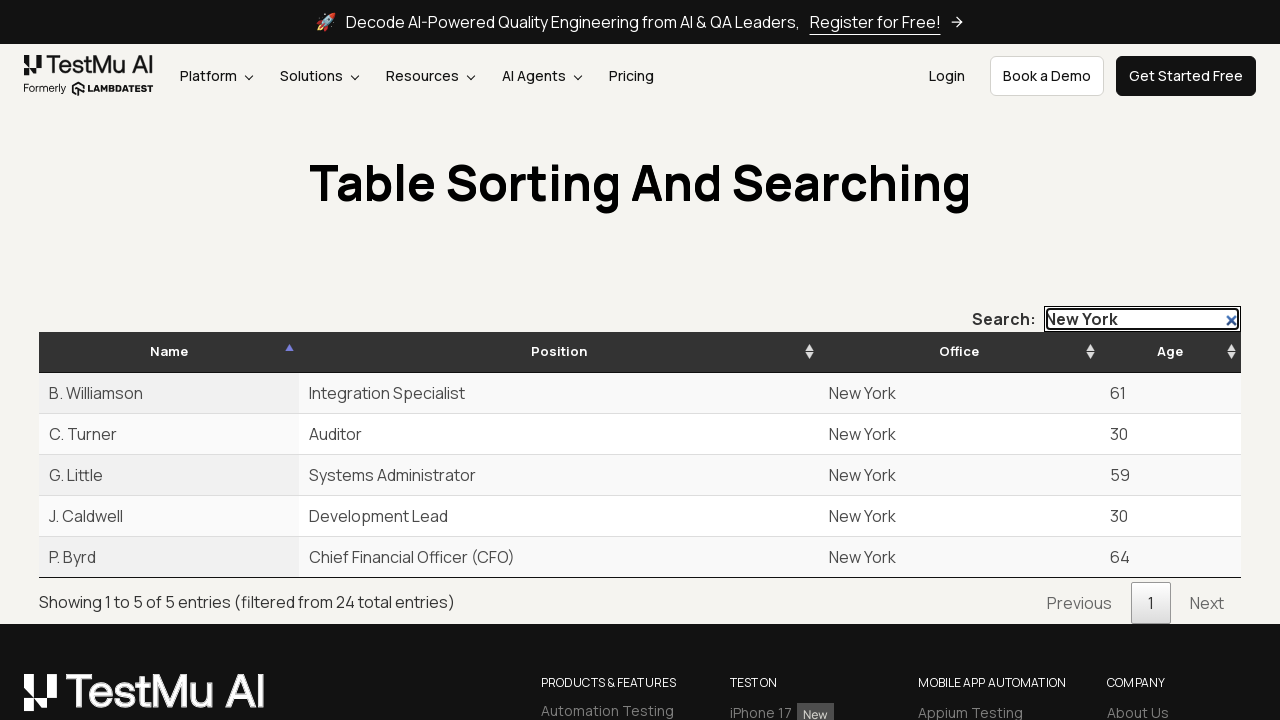

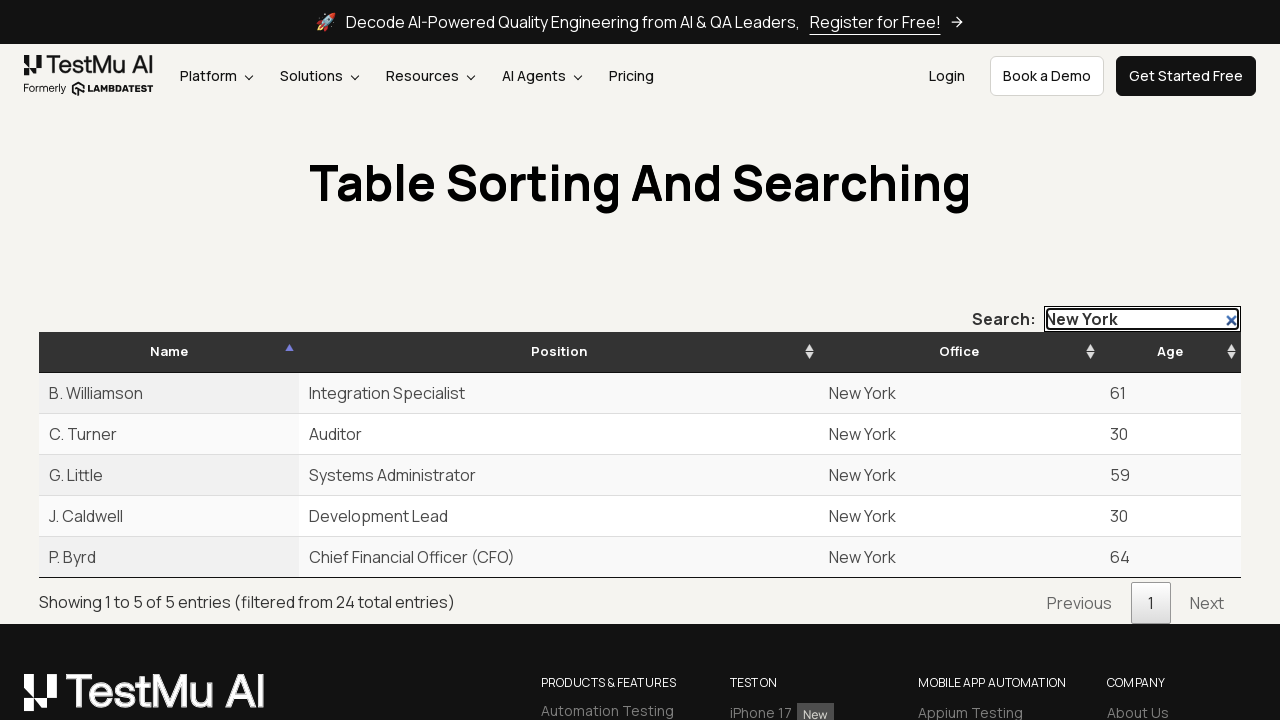